Navigates to an e-commerce site, clicks on sign-in link, then clicks on create account link, and navigates back to homepage

Starting URL: https://mystore-testlab.coderslab.pl/index.php

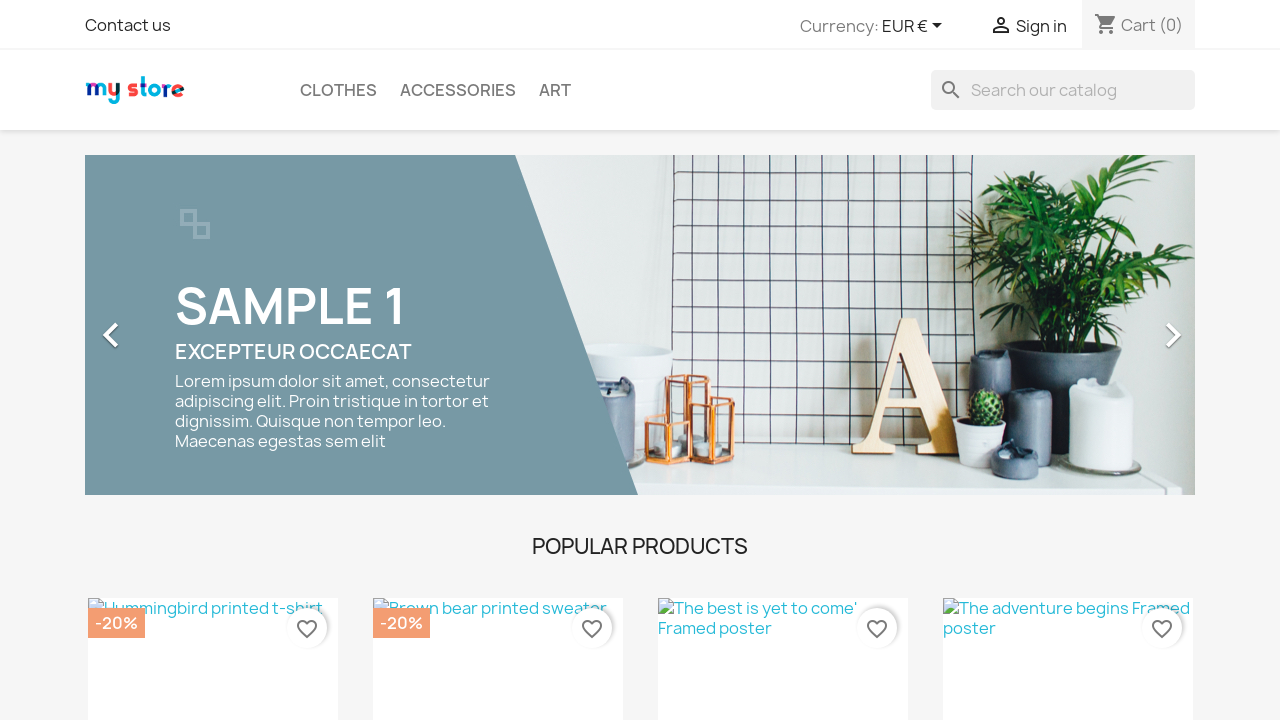

Navigated to e-commerce homepage
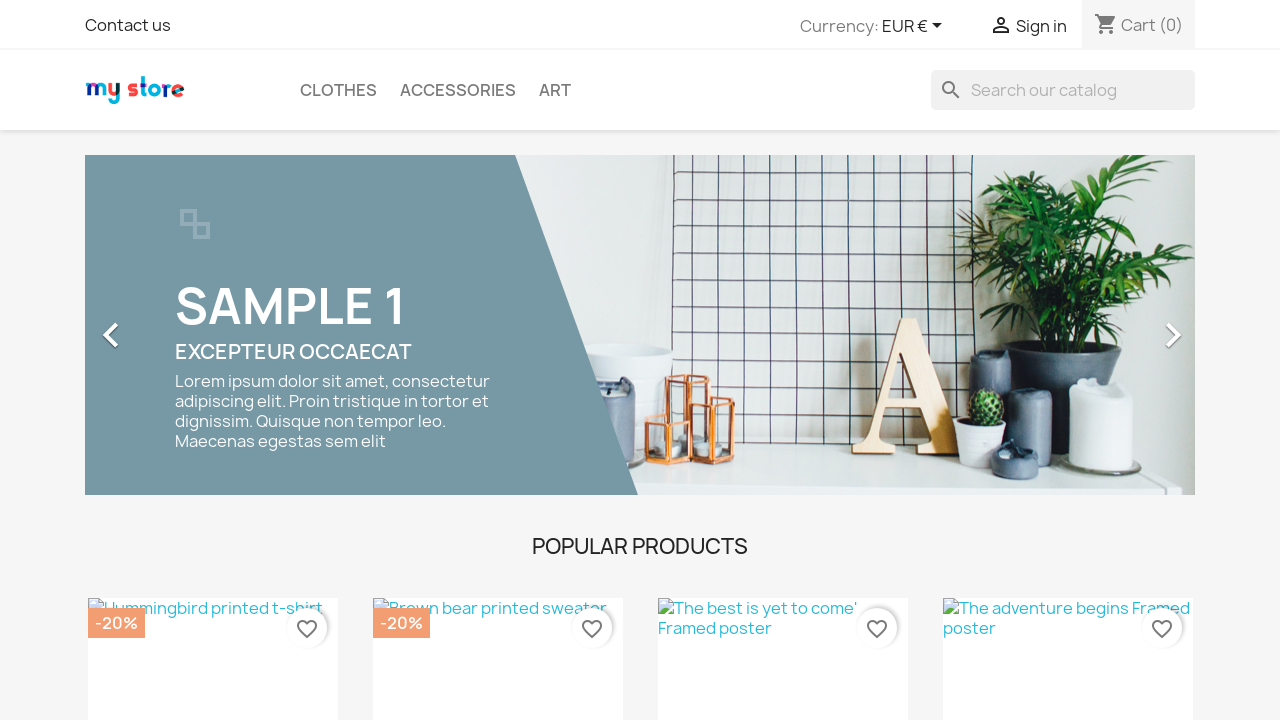

Clicked on sign-in link at (1001, 27) on xpath=//*[@id="_desktop_user_info"]/div/a
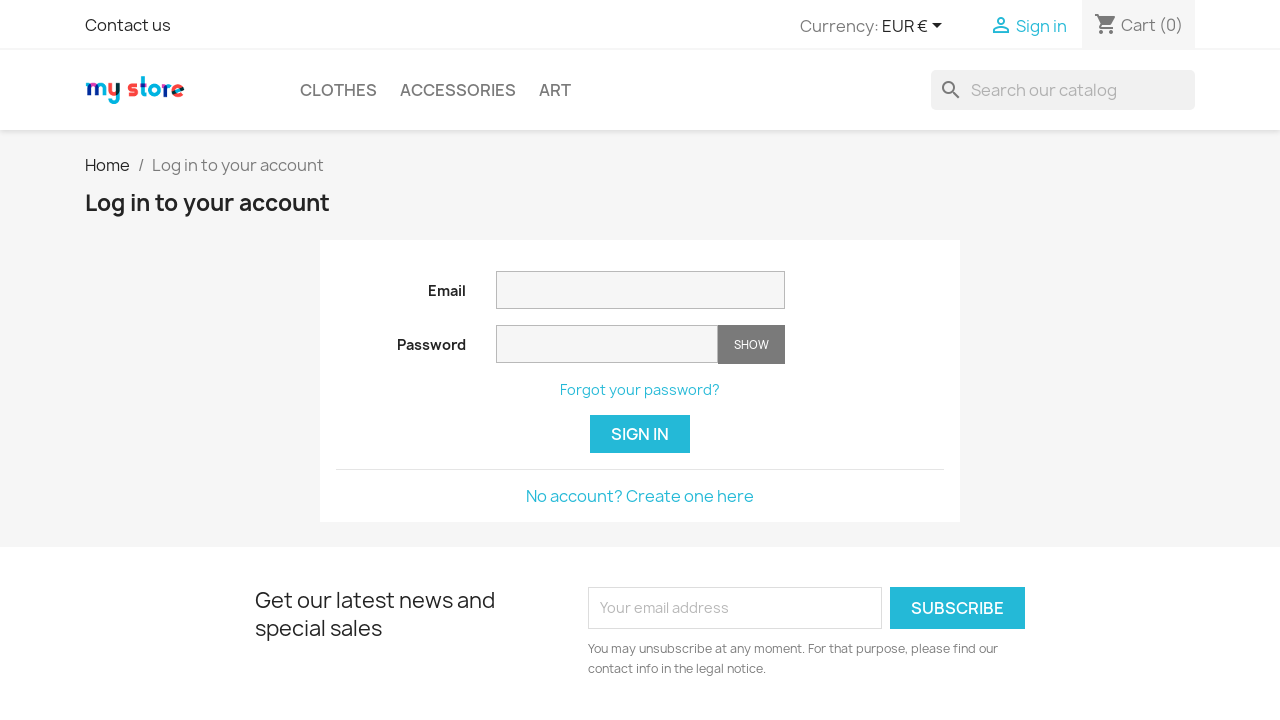

Clicked on create account link at (640, 496) on xpath=//*[@id="content"]/div/a
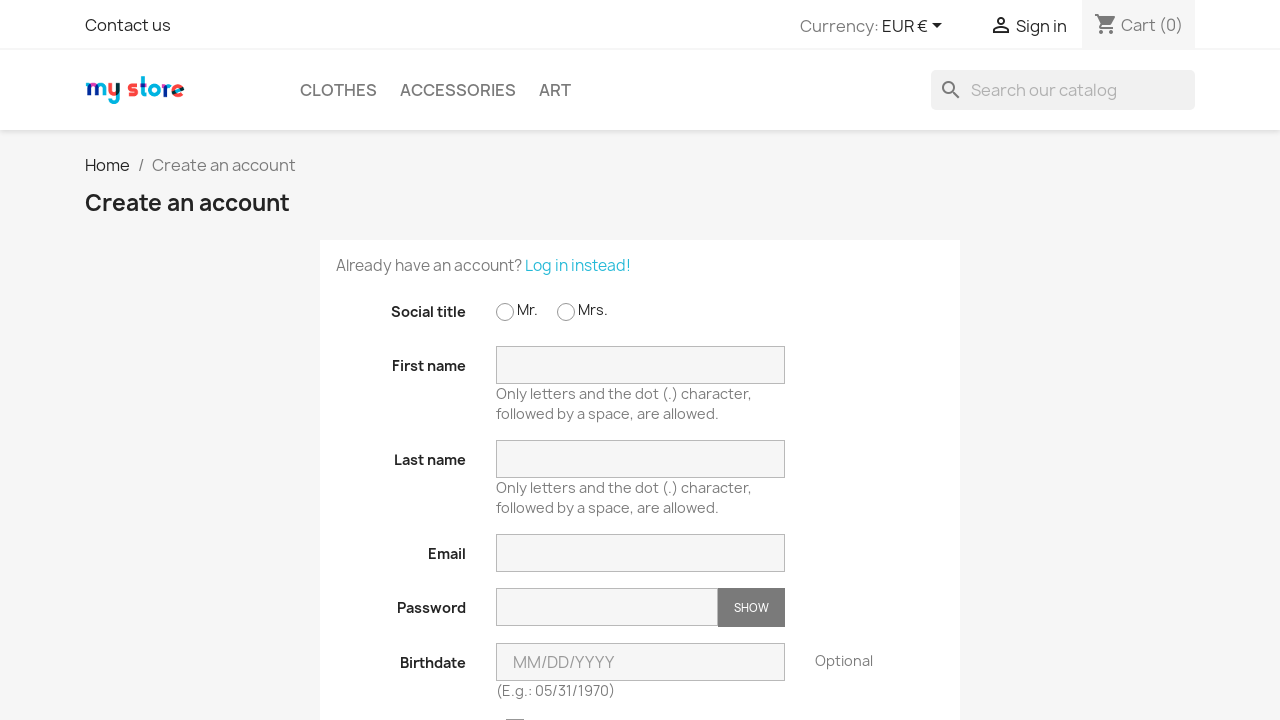

Navigated back from create account page
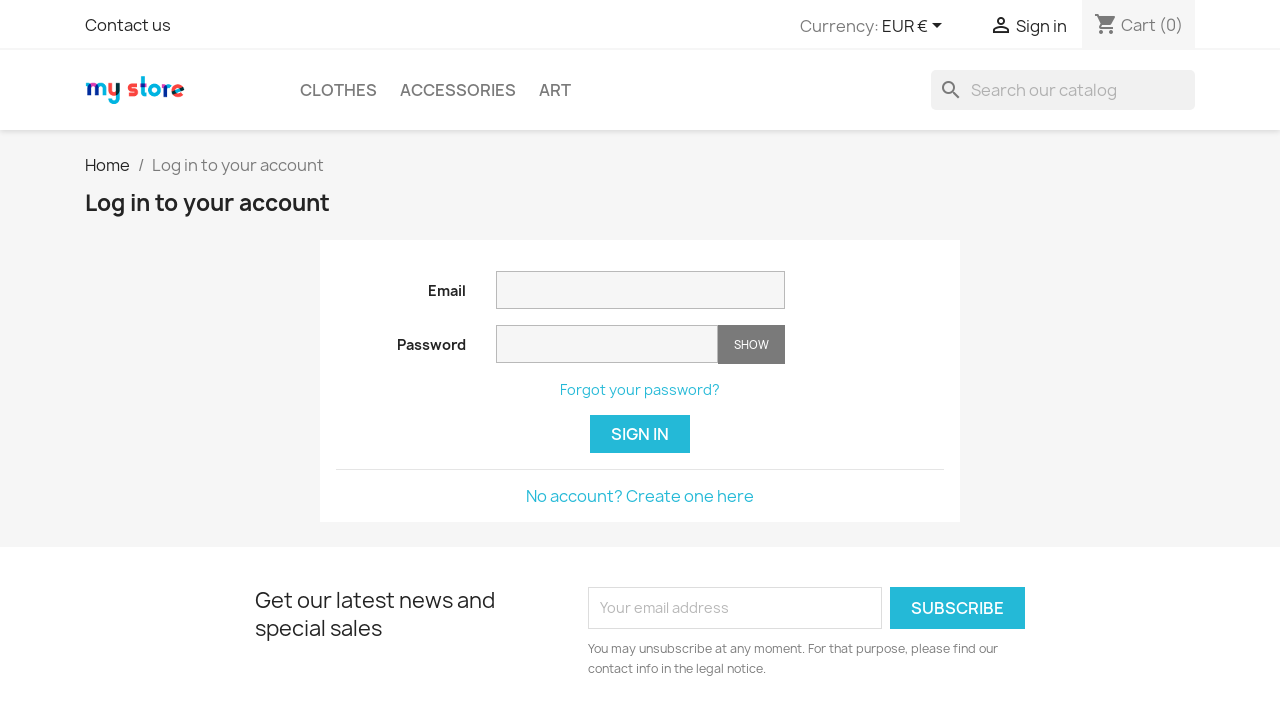

Navigated back to homepage
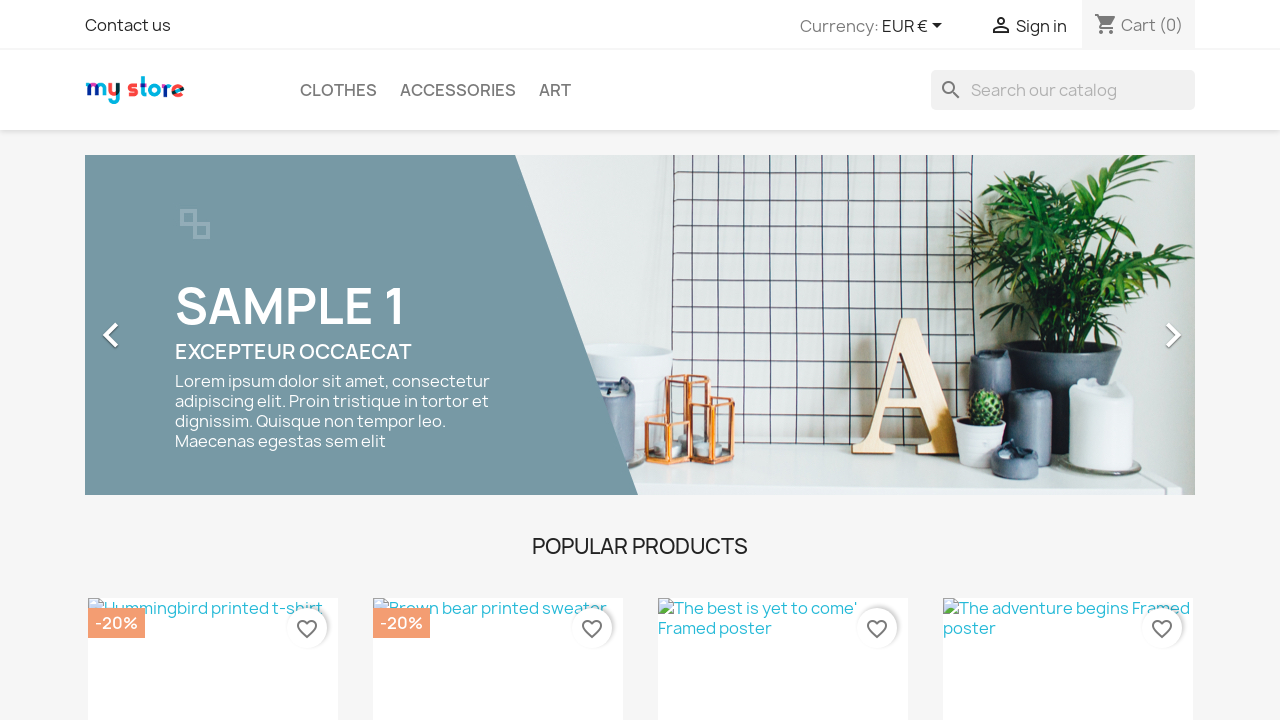

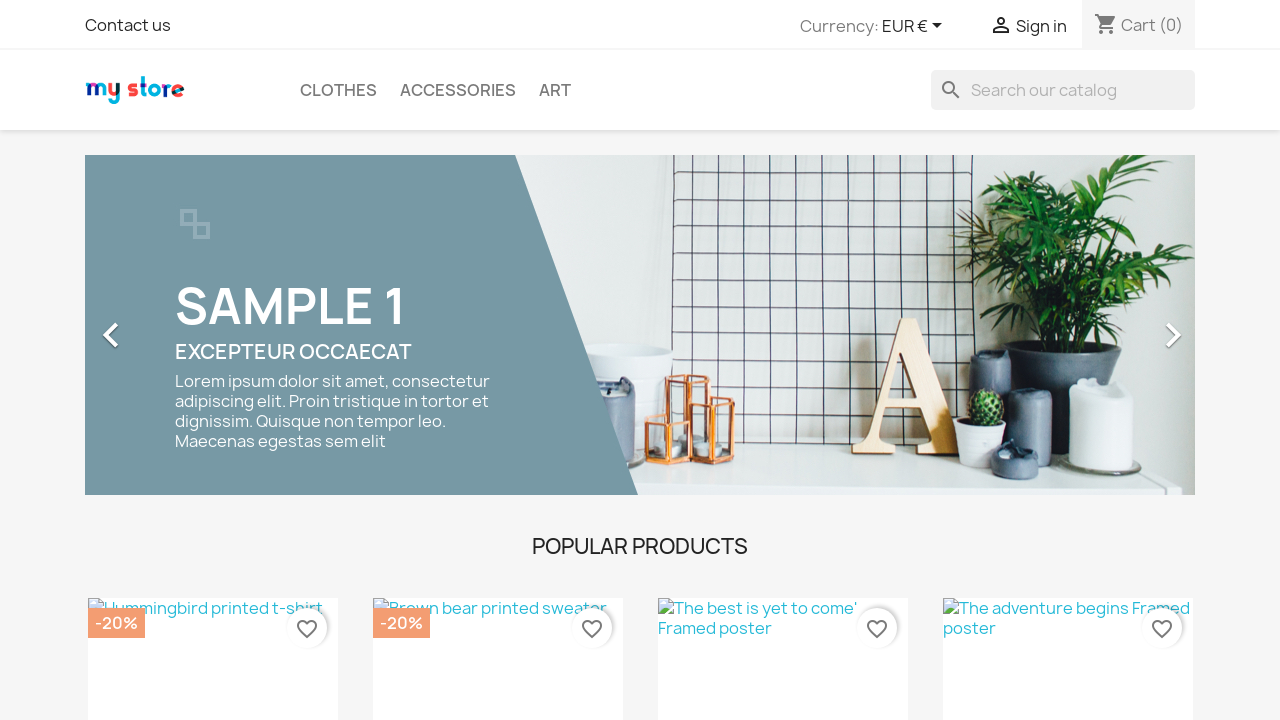